Tests checkbox functionality on SpiceJet booking page by finding discount checkboxes and selecting the "Student" discount option

Starting URL: https://book.spicejet.com

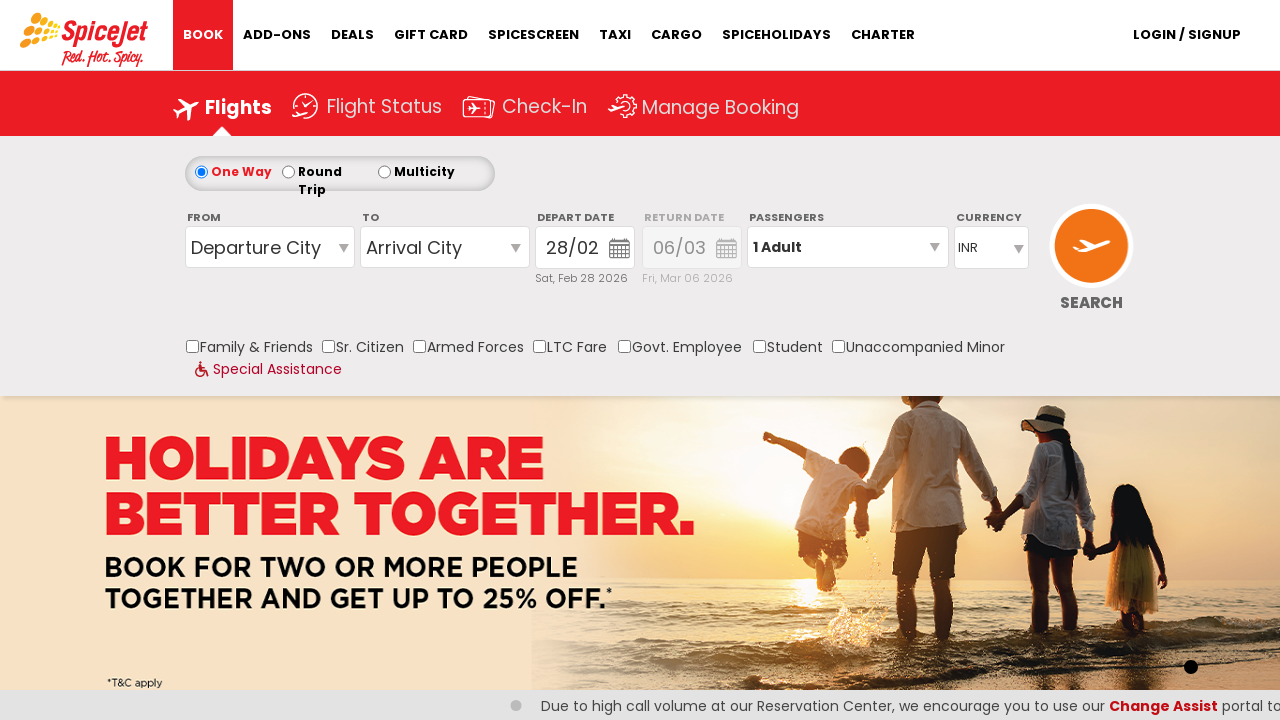

Waited for page to load with domcontentloaded state
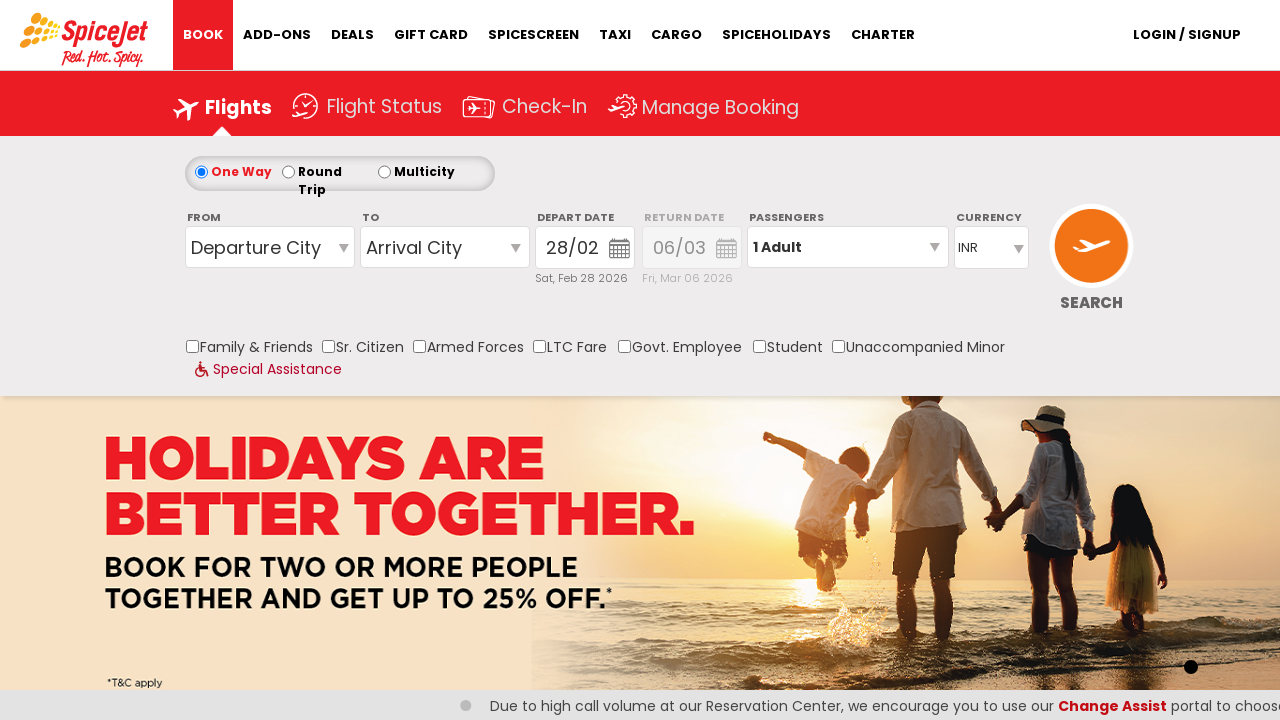

Located all checkboxes on page (count: 20)
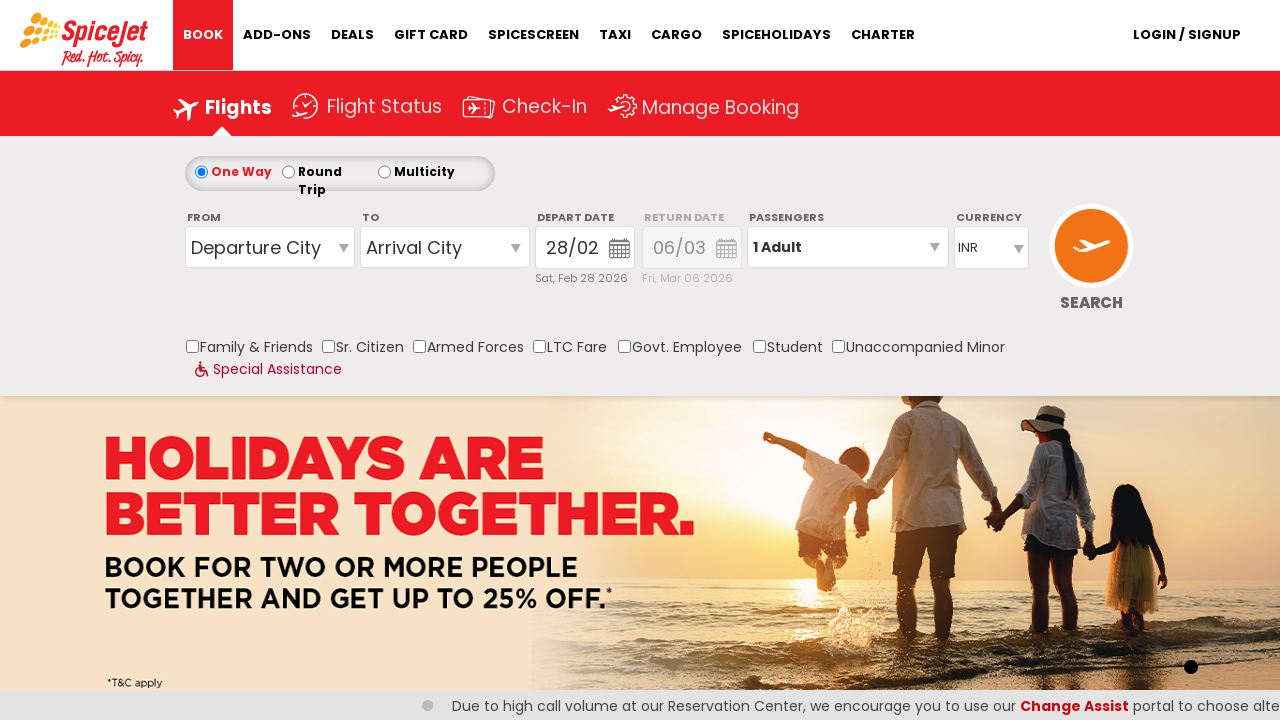

Waited for discount checkbox section to become visible
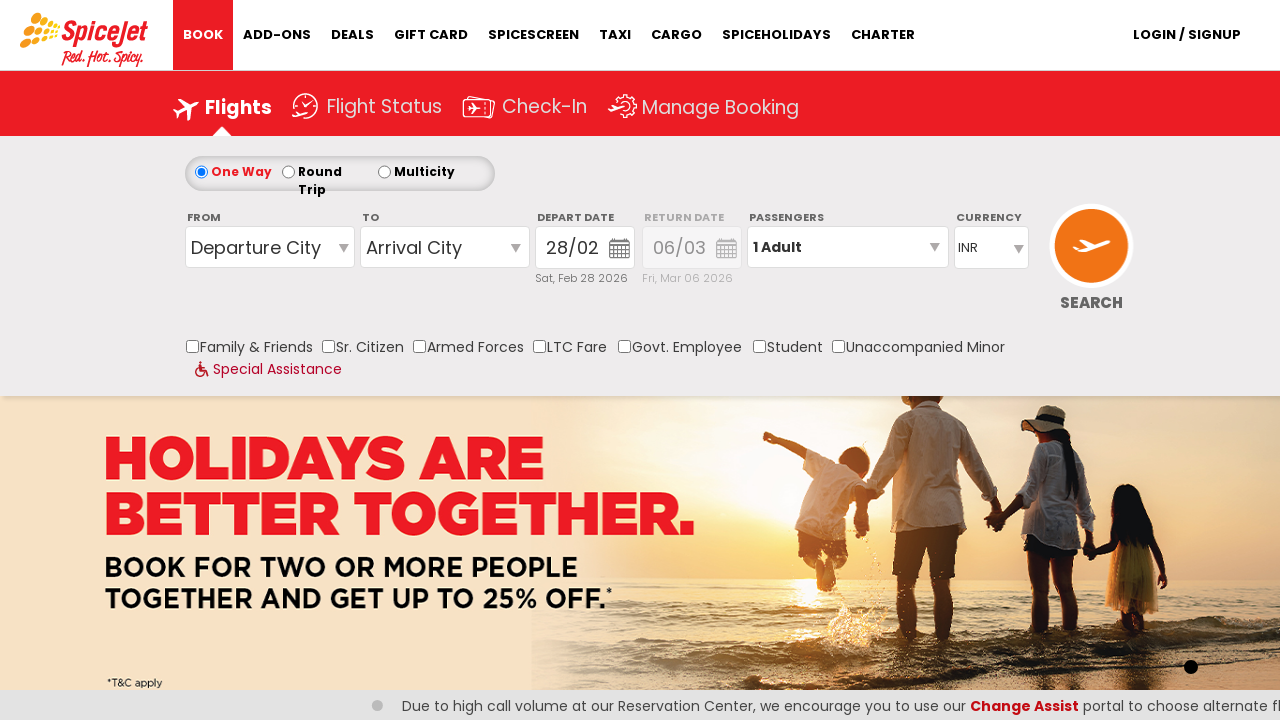

Located all discount options in the discount section
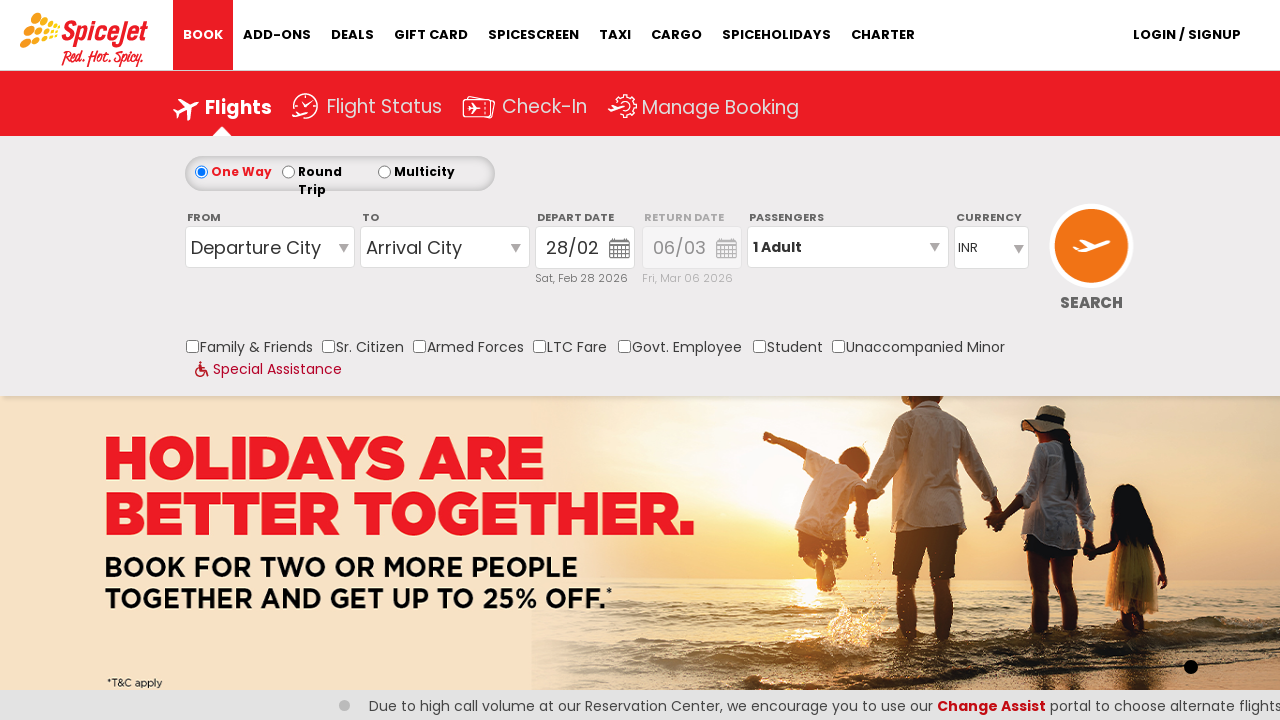

Clicked Student discount checkbox at (759, 346) on #ControlGroupSearchView_AvailabilitySearchInputSearchView_Student
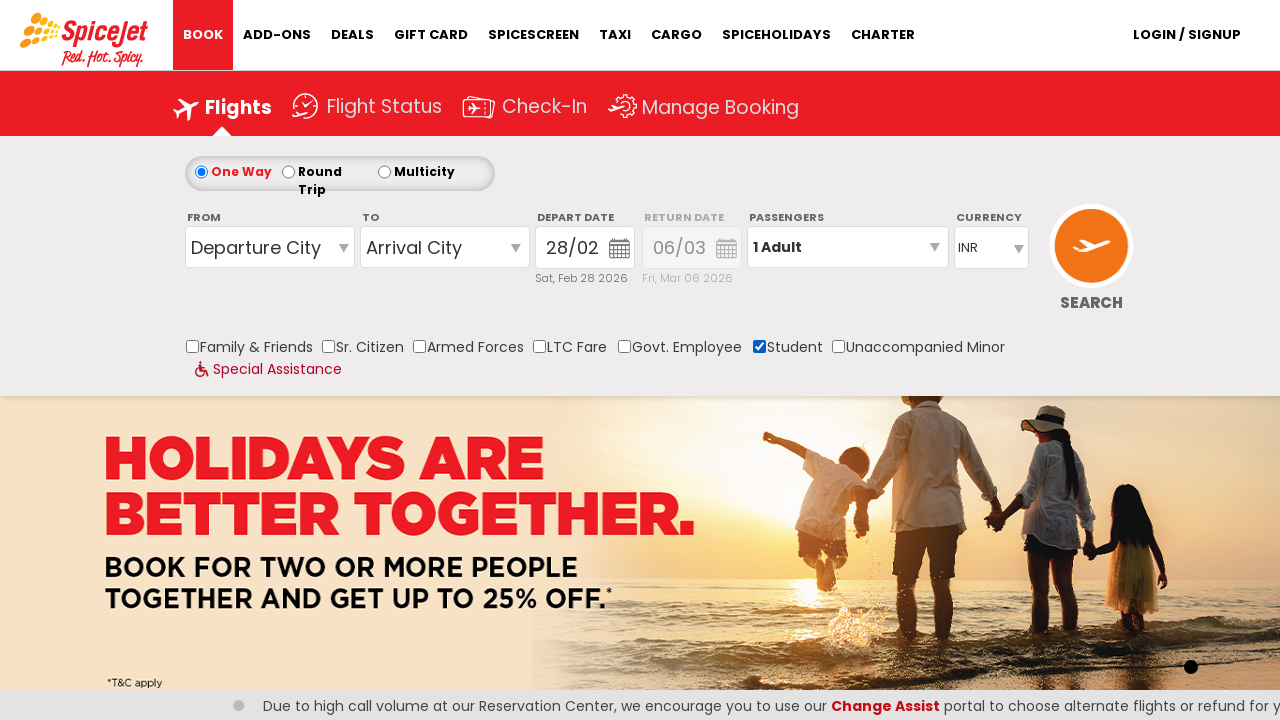

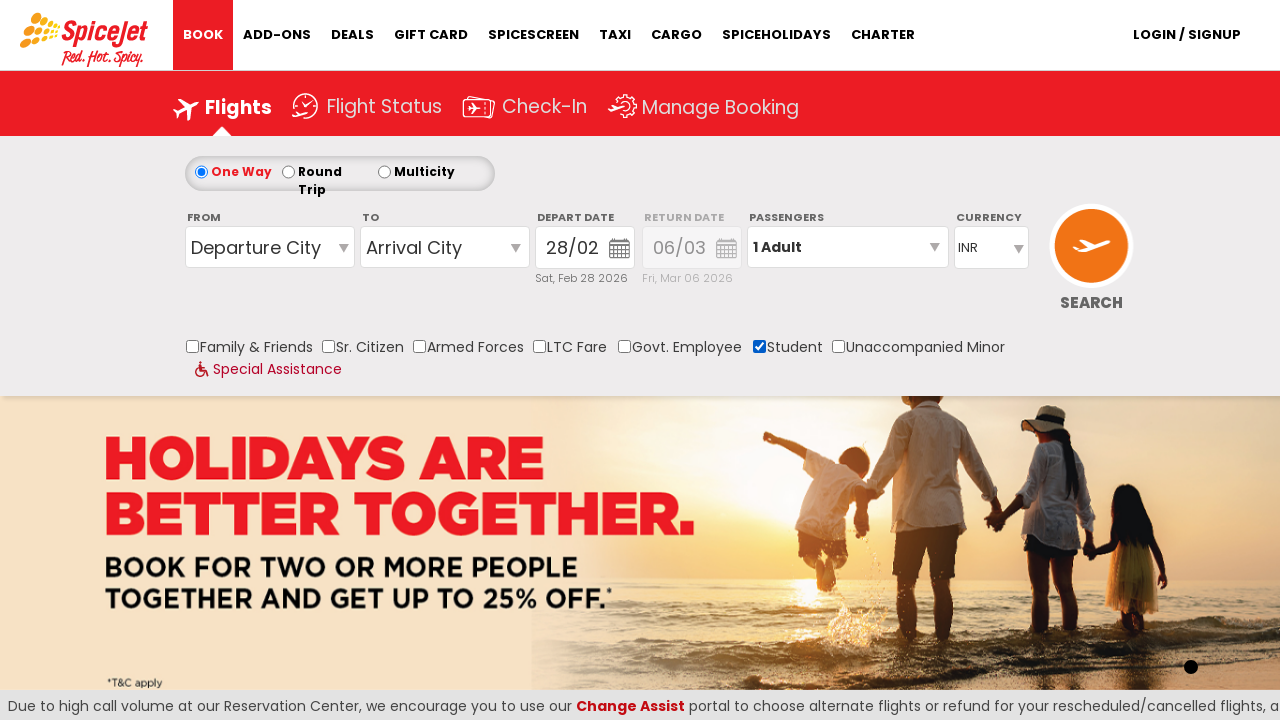